Tests presence of products title after successful login

Starting URL: https://www.saucedemo.com/

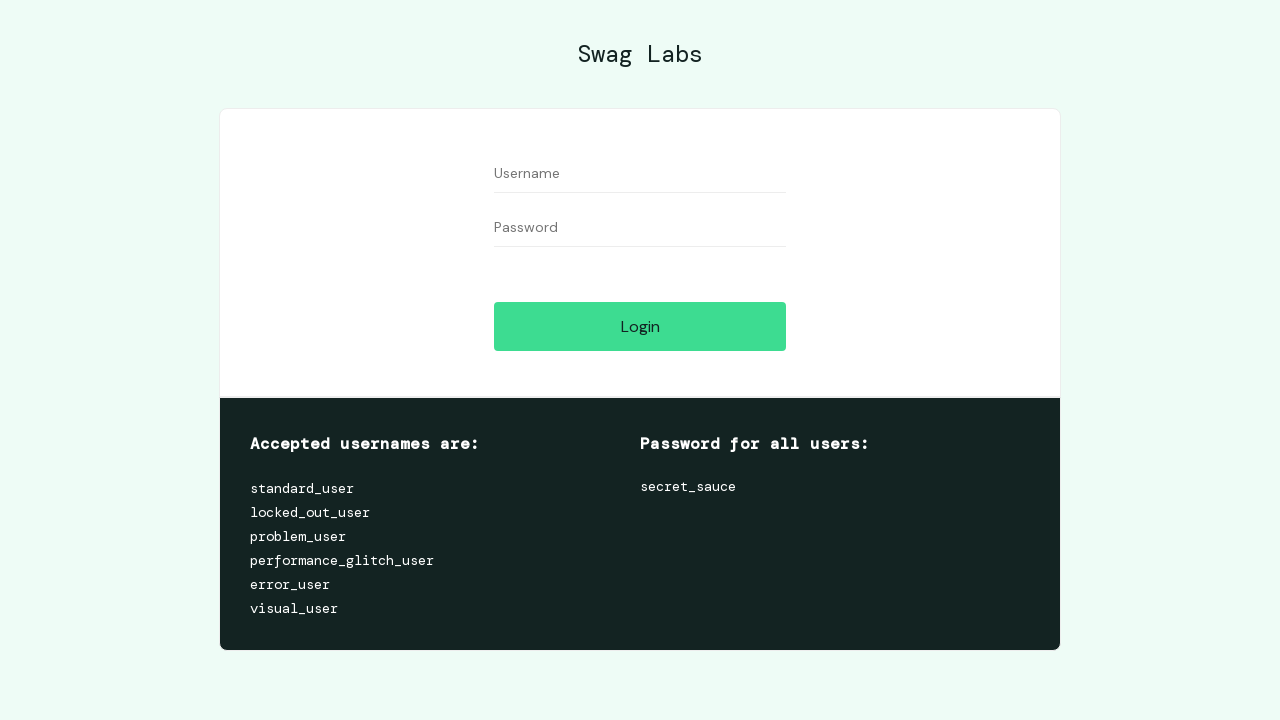

Filled username field with 'standard_user' on #user-name
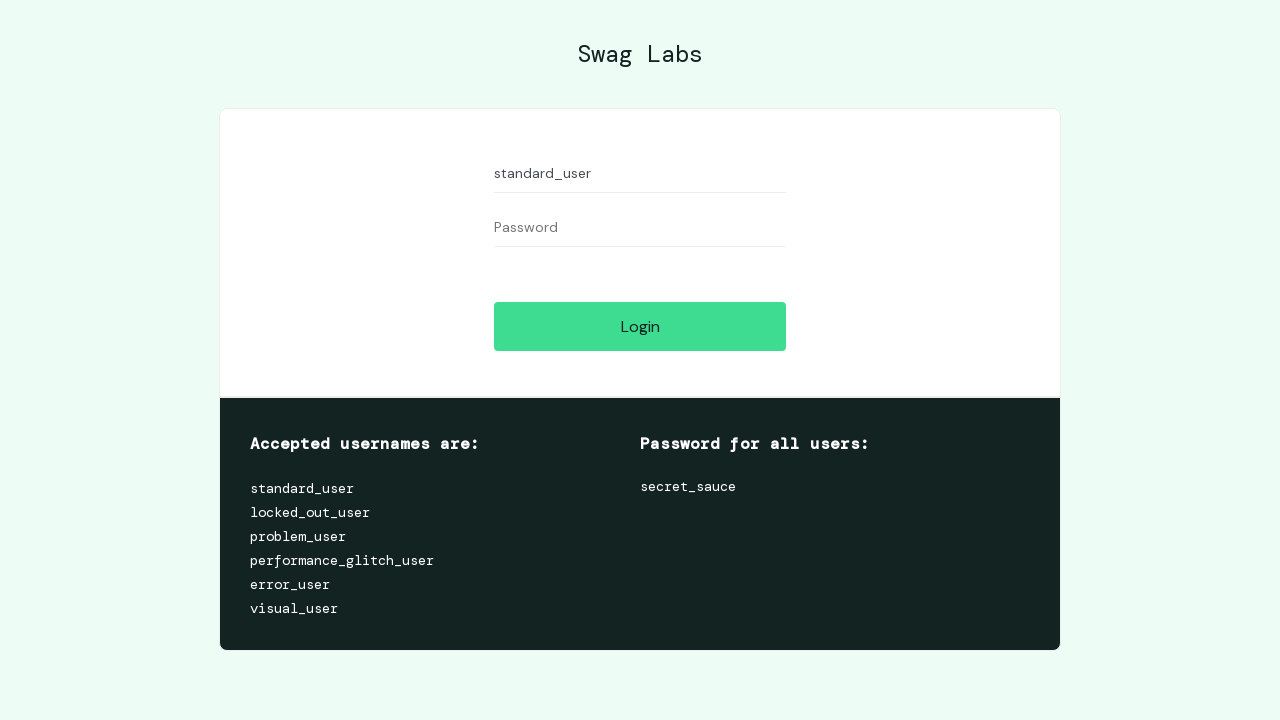

Filled password field with 'secret_sauce' on #password
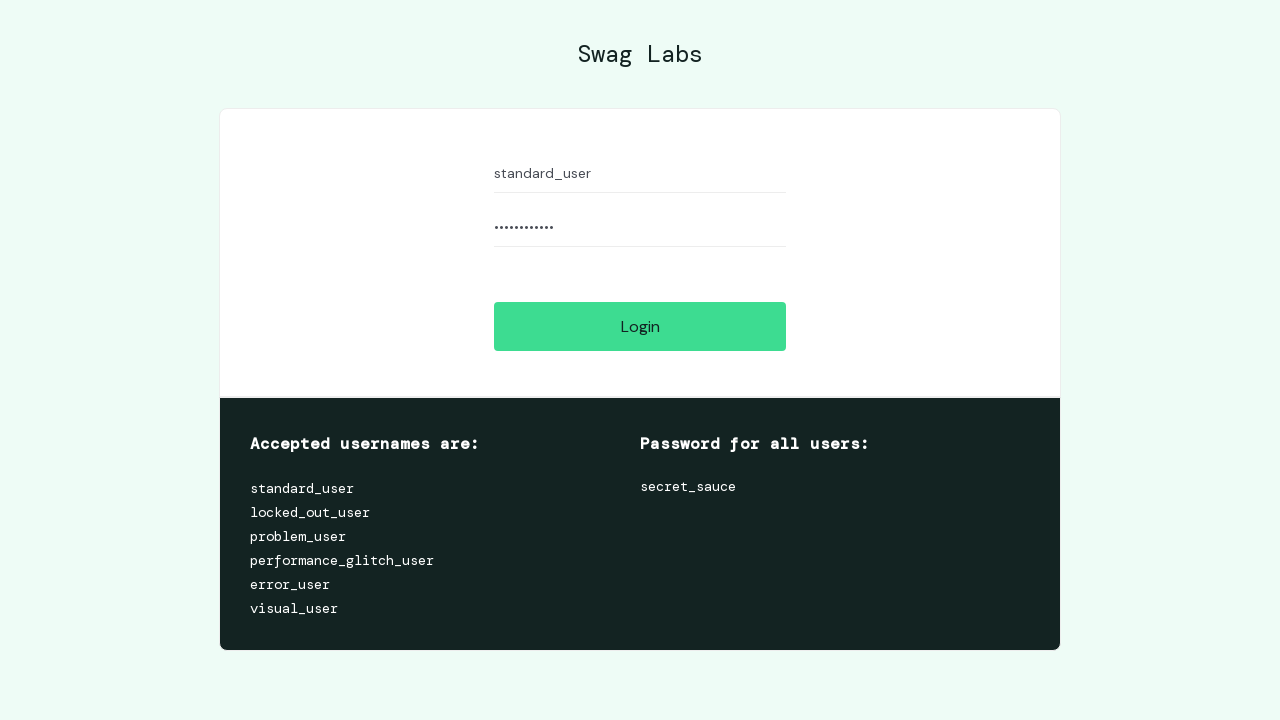

Clicked login button at (640, 326) on #login-button
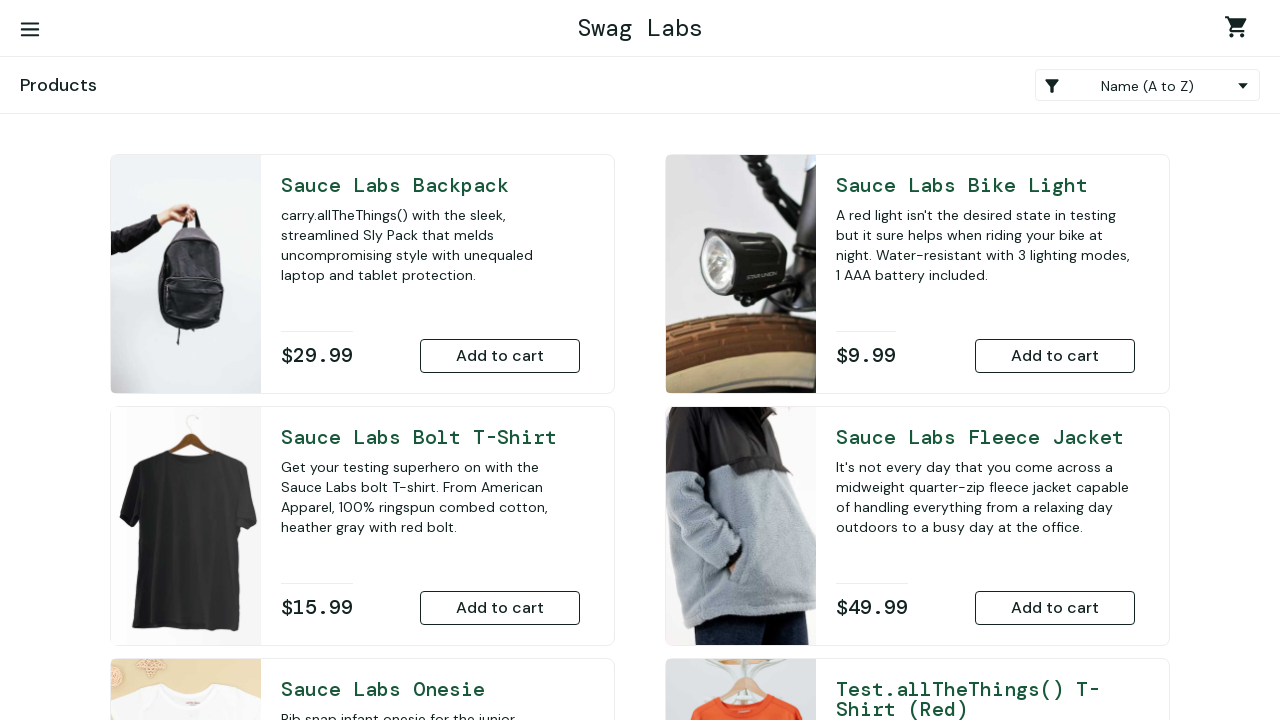

Products title appeared after successful login
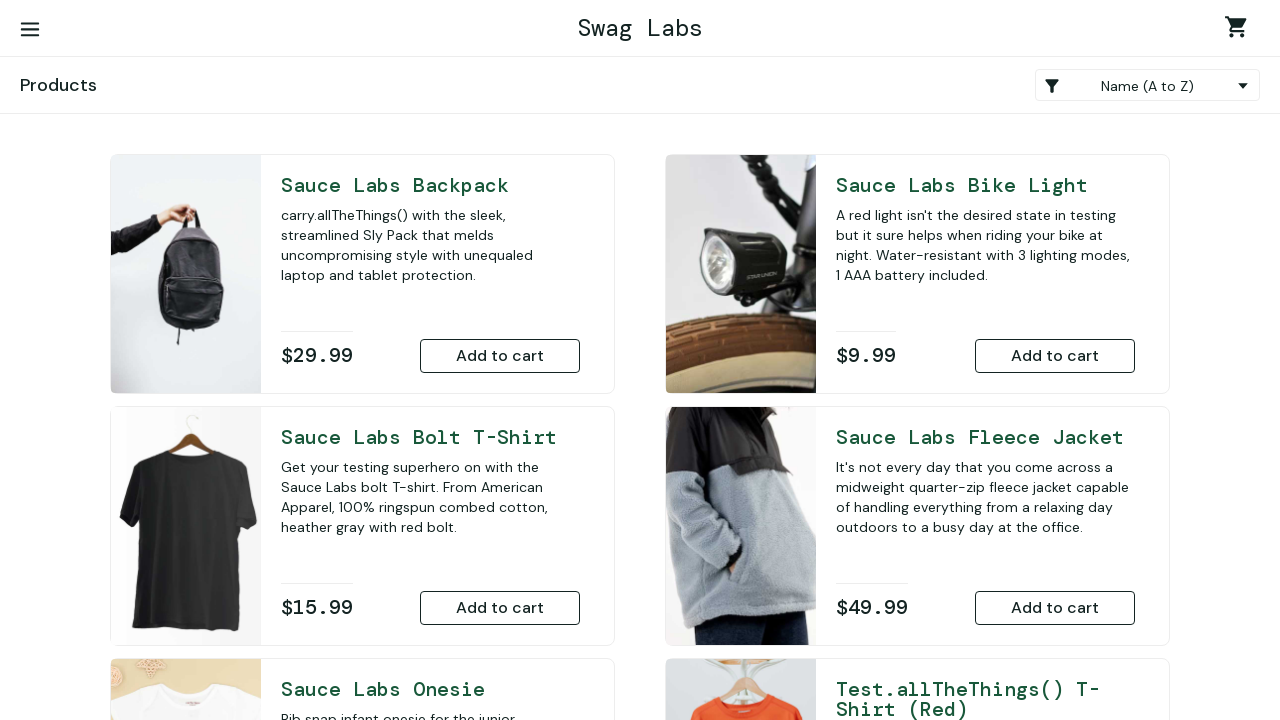

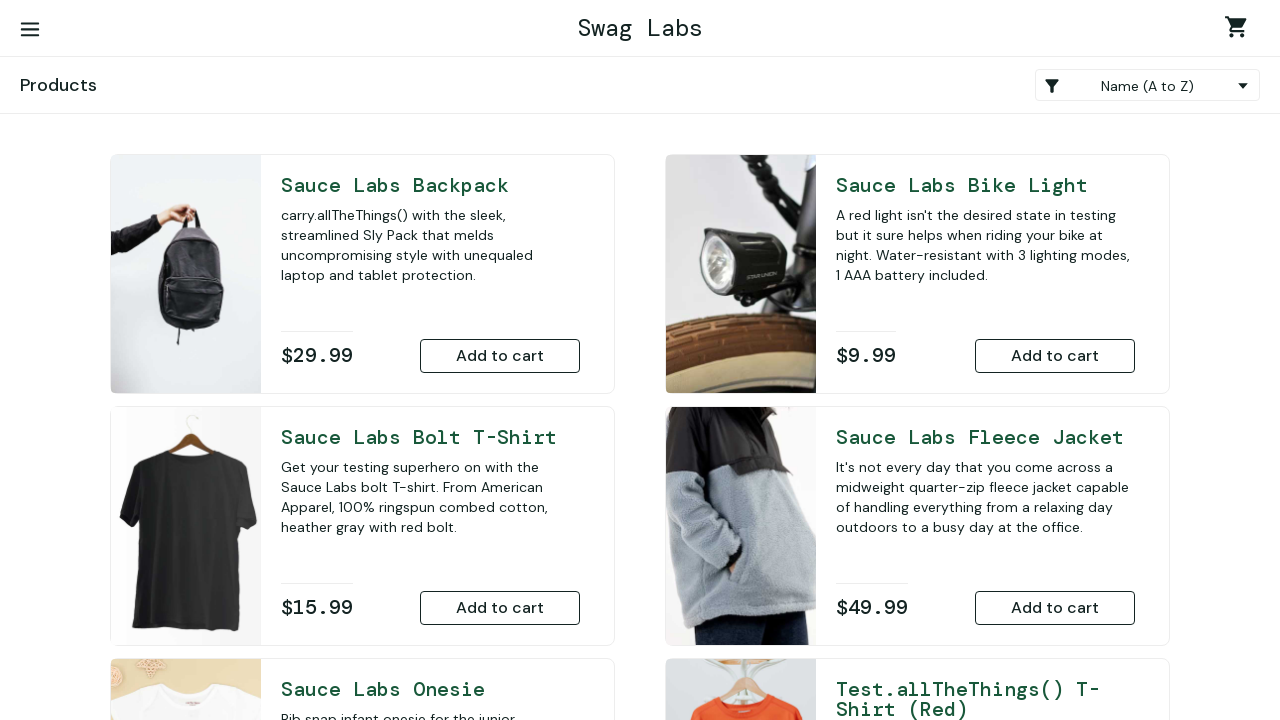